Tests that the Selenium example page loads correctly by verifying the page title equals "Selenium Test Example Page"

Starting URL: http://crossbrowsertesting.github.io/selenium_example_page.html

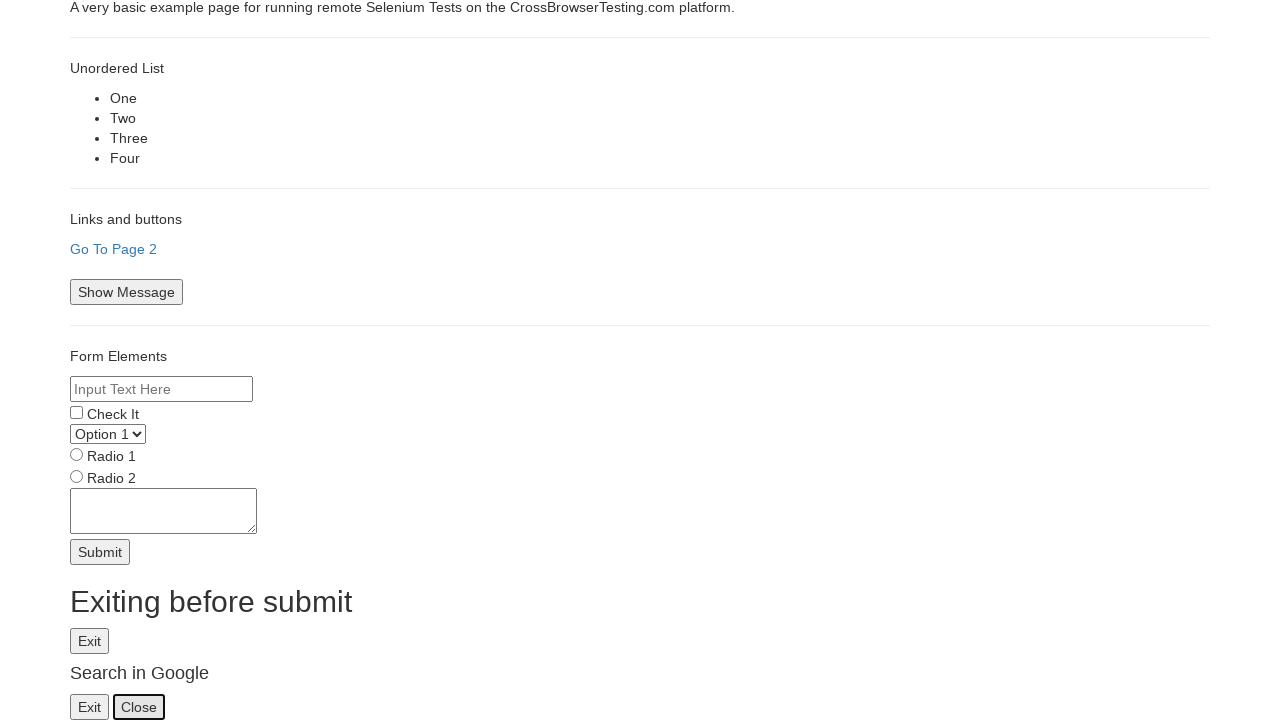

Navigated to Selenium example page
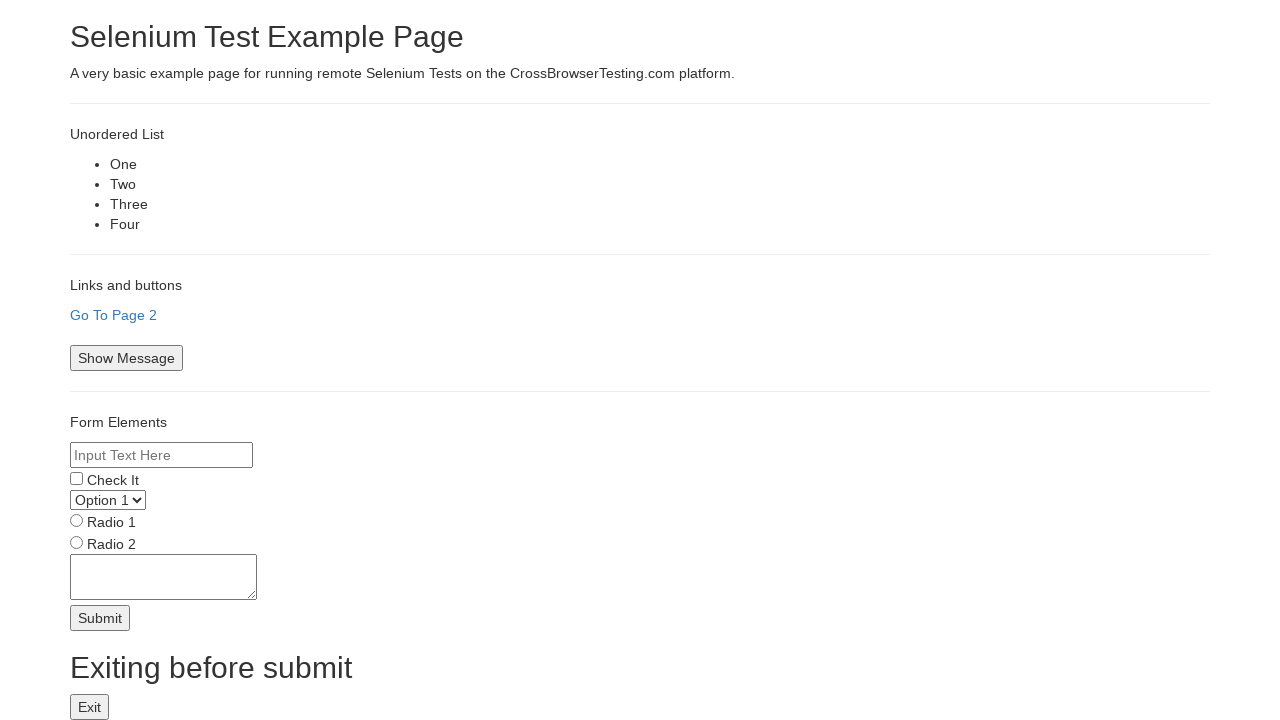

Verified page title equals 'Selenium Test Example Page'
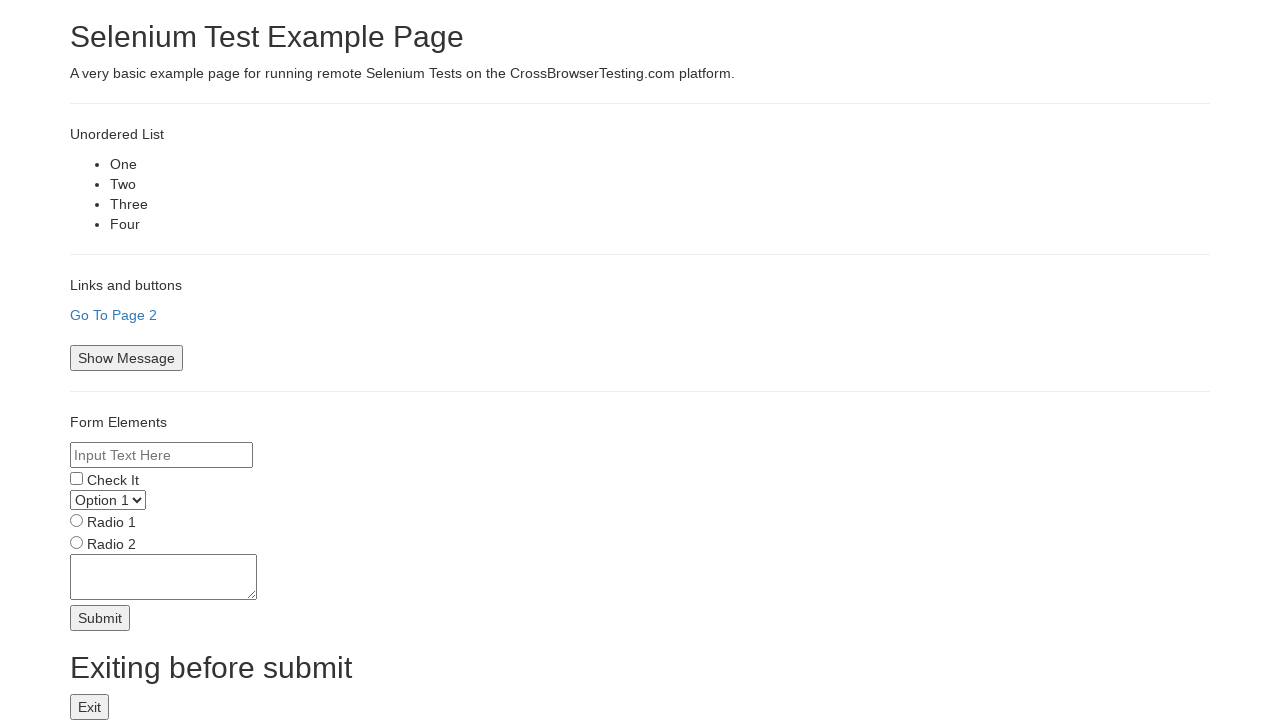

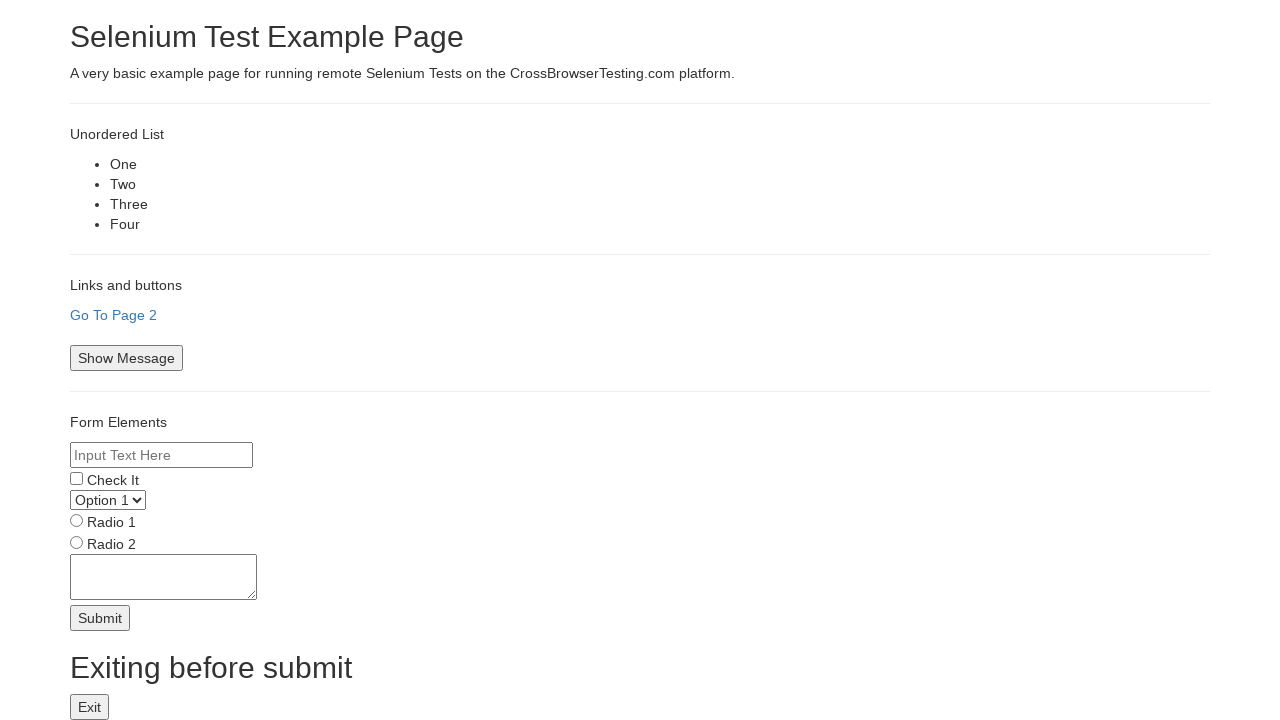